Navigates to a Wordle statistics page, selects a specific Wordle puzzle number from a dropdown, and waits for the average score to display.

Starting URL: https://engaging-data.com/pages/scripts/wordlebot/wordlegraph4.html

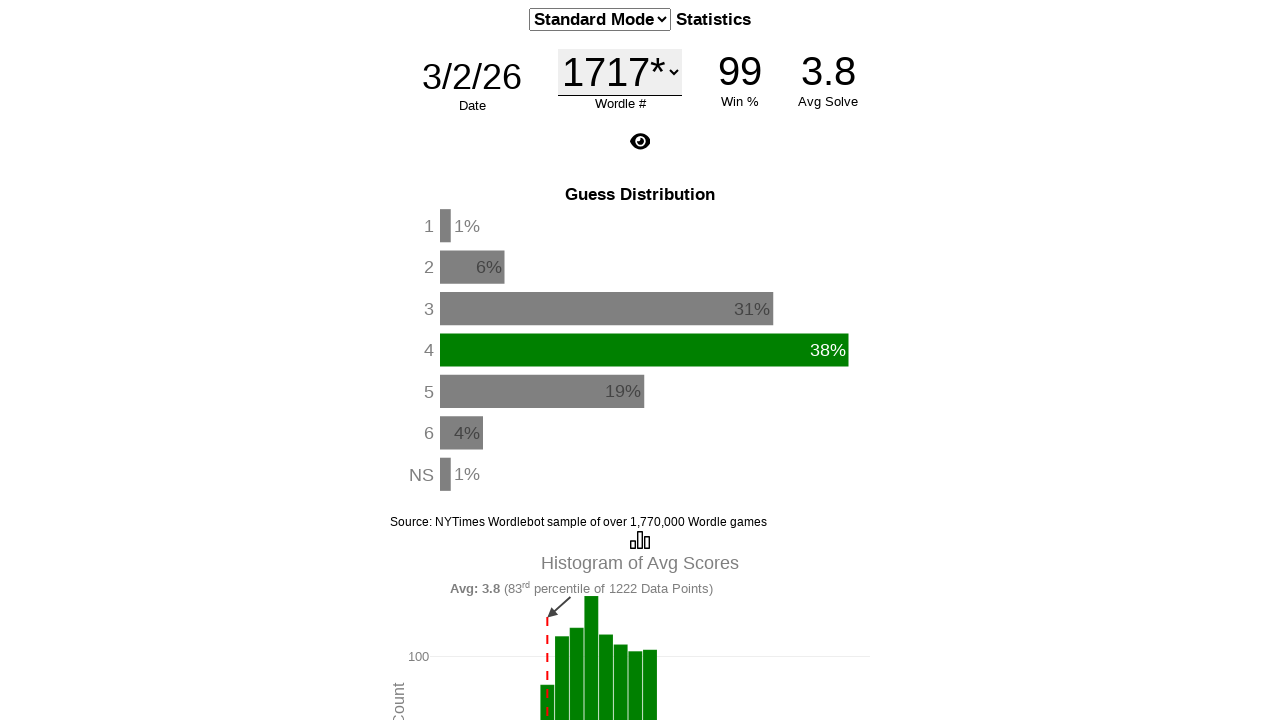

Navigated to Wordle statistics page
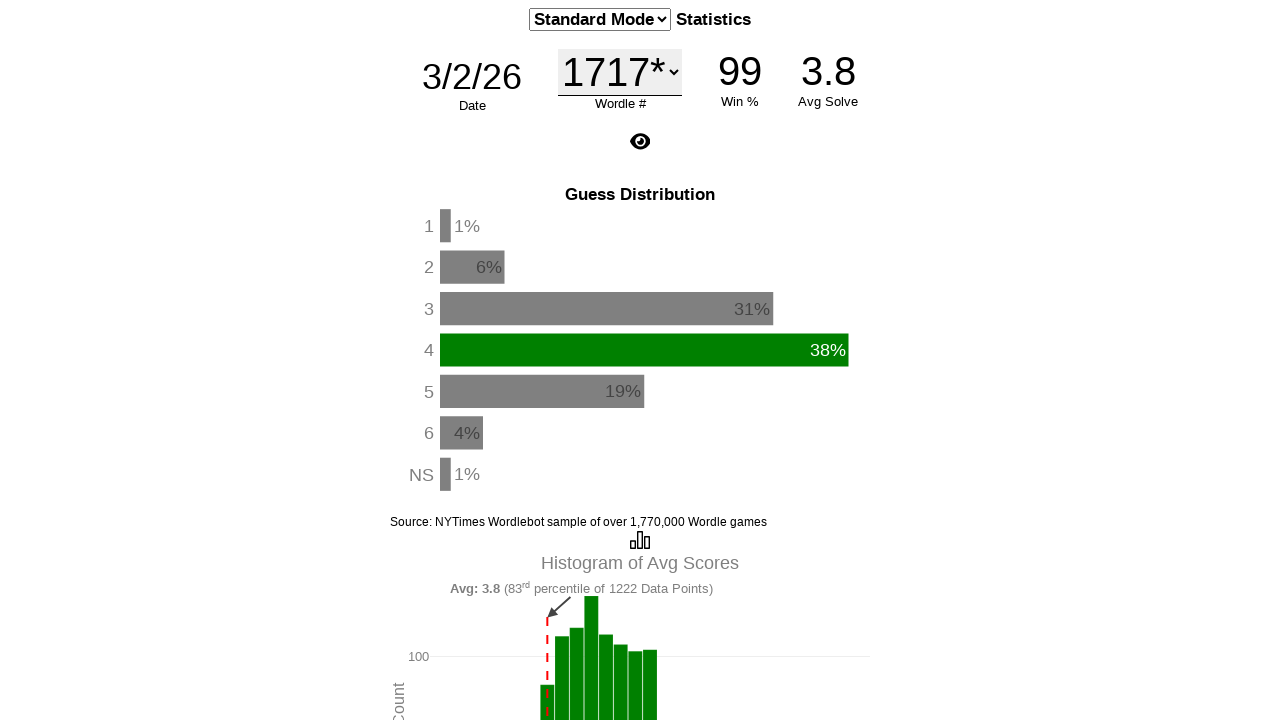

Wordle number select dropdown loaded
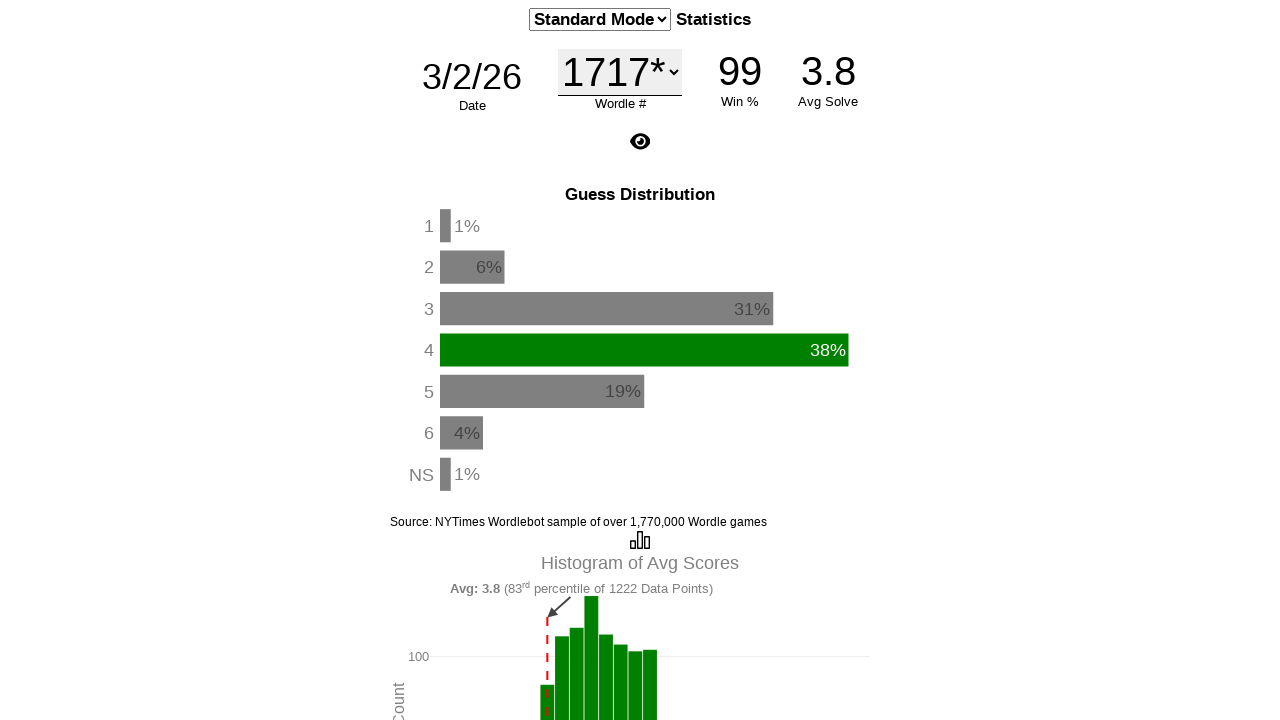

Selected Wordle puzzle number 847 from dropdown on #wordlenum
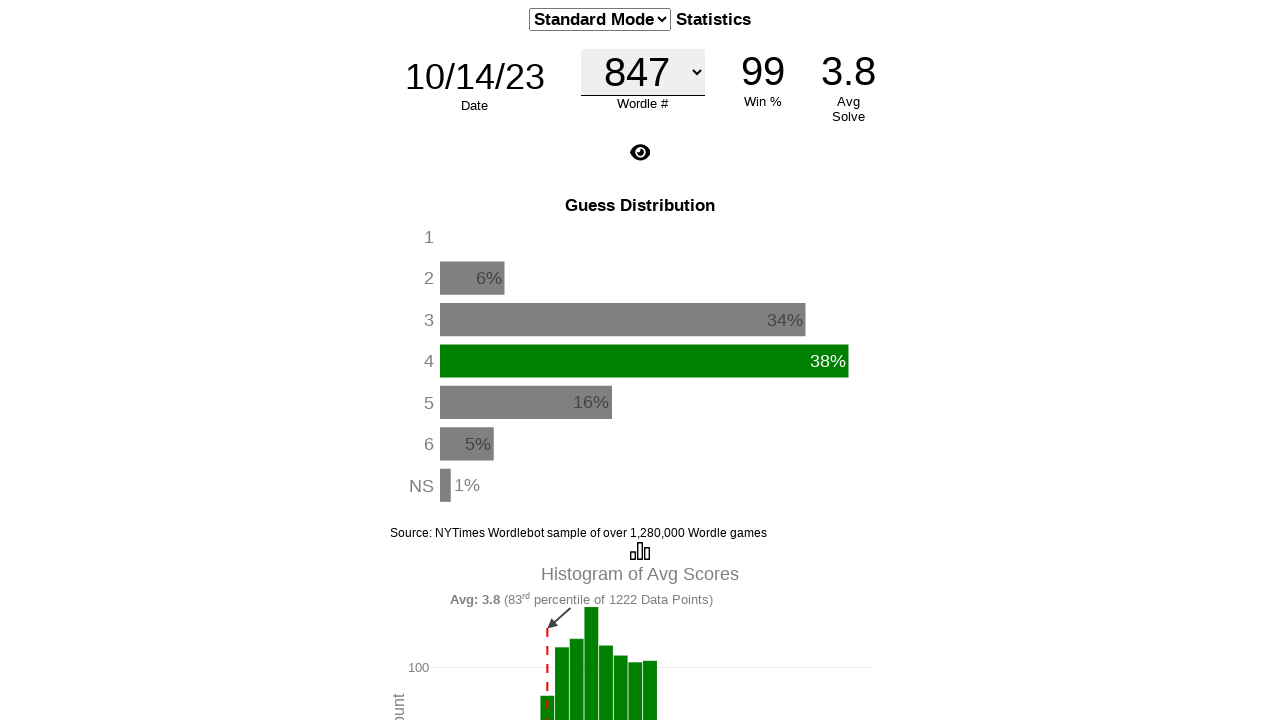

Average score element displayed
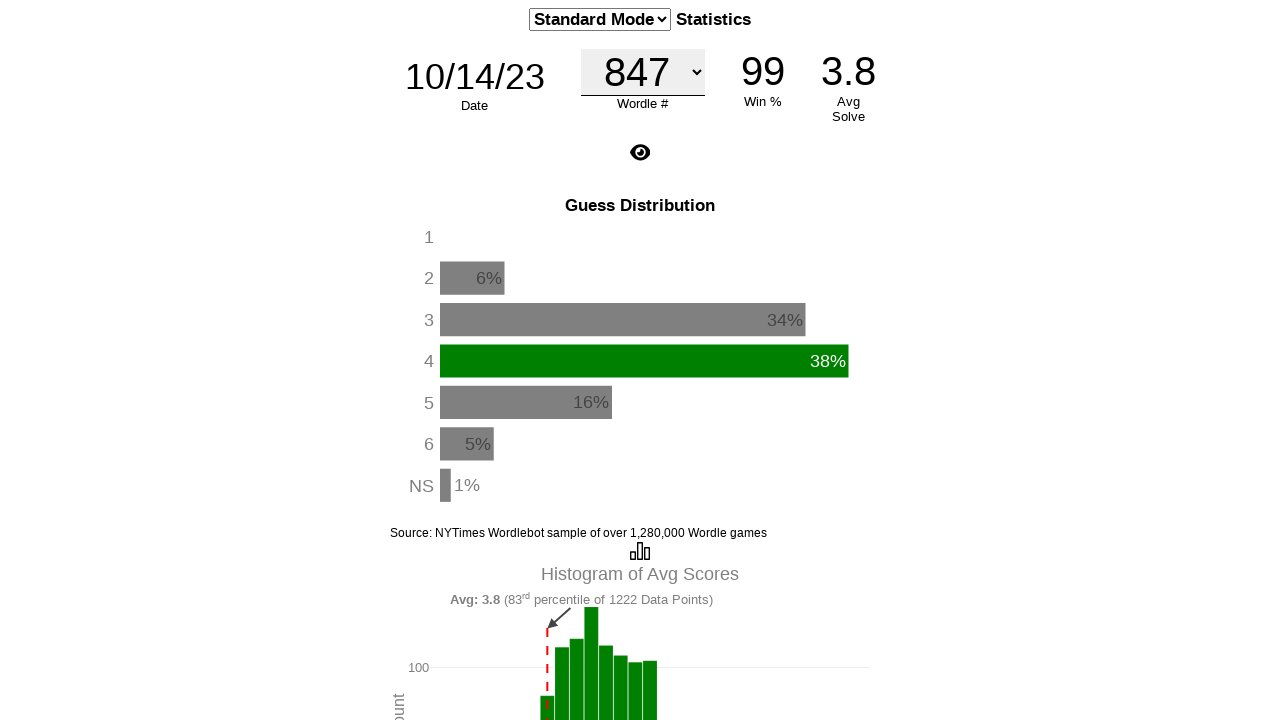

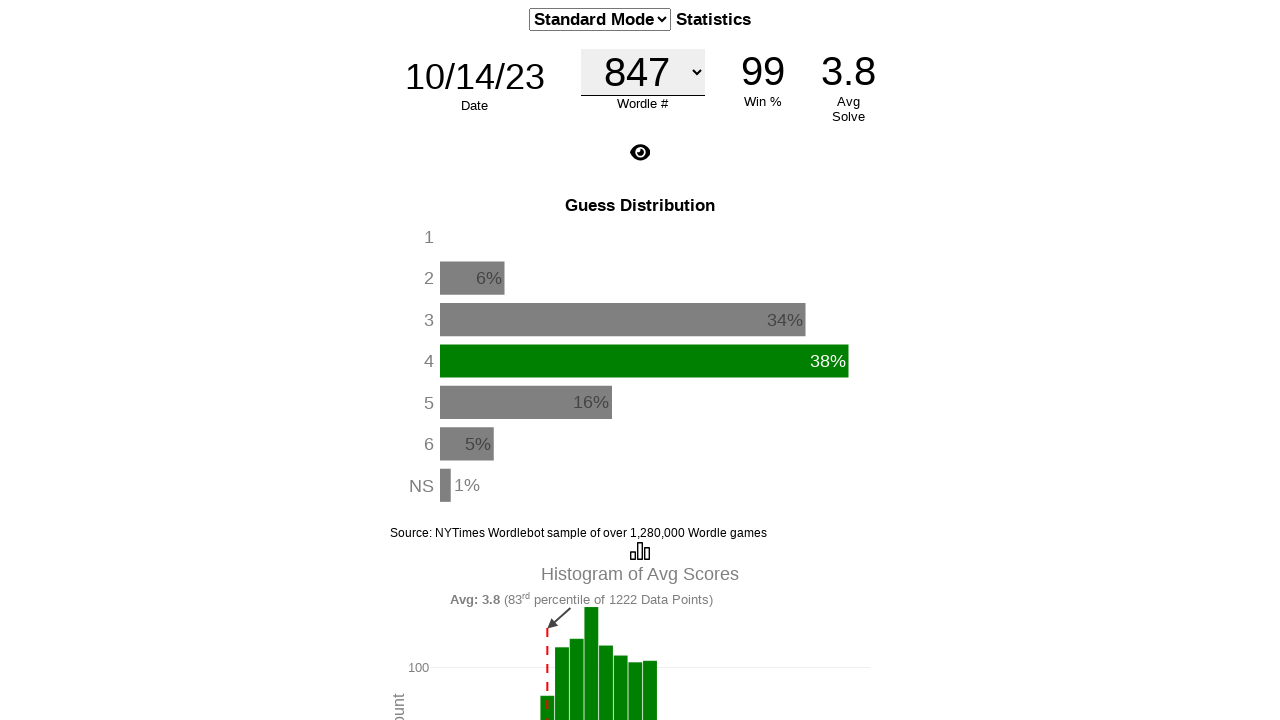